Tests checking and unchecking the mark all as complete toggle to clear the complete state.

Starting URL: https://demo.playwright.dev/todomvc

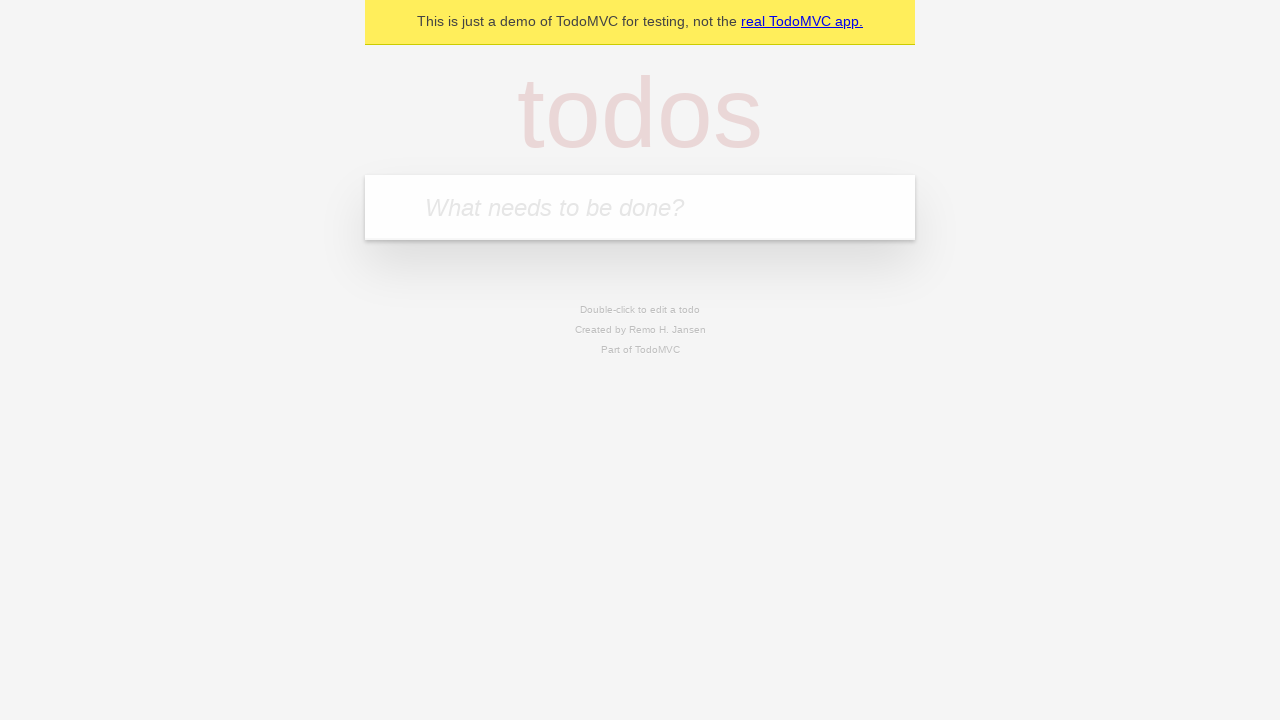

Filled todo input with 'buy some cheese' on internal:attr=[placeholder="What needs to be done?"i]
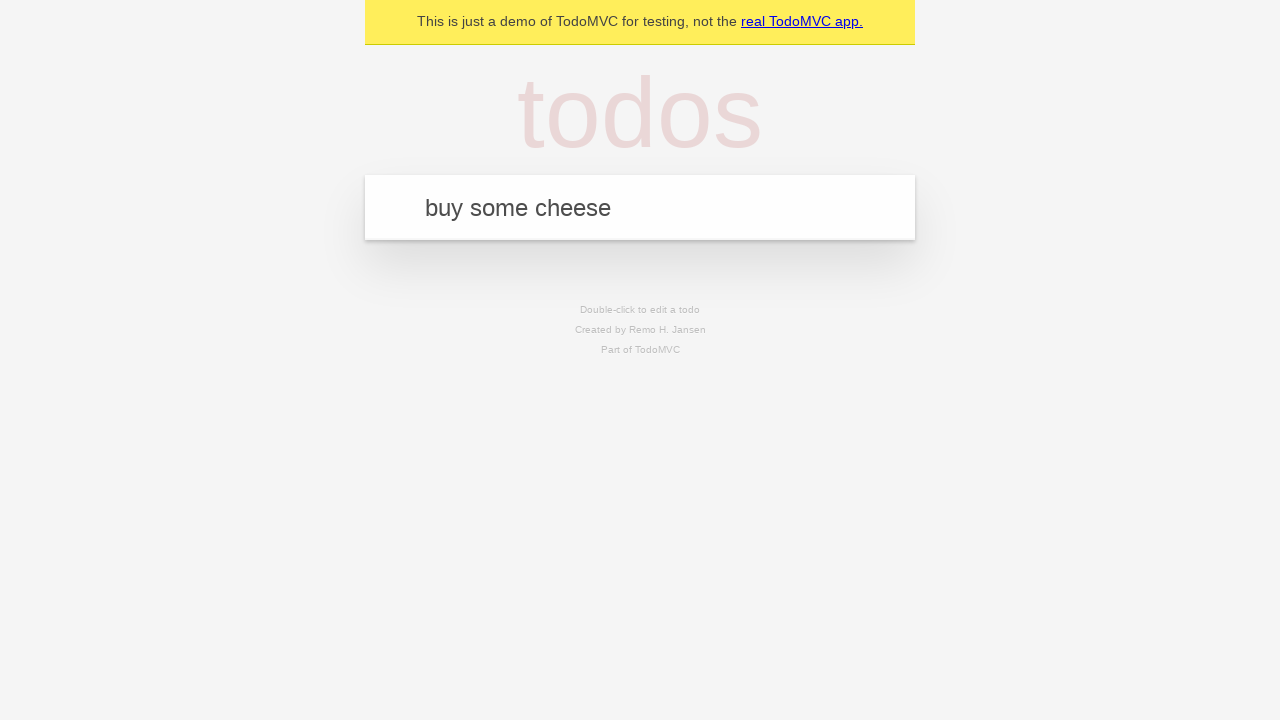

Pressed Enter to add first todo on internal:attr=[placeholder="What needs to be done?"i]
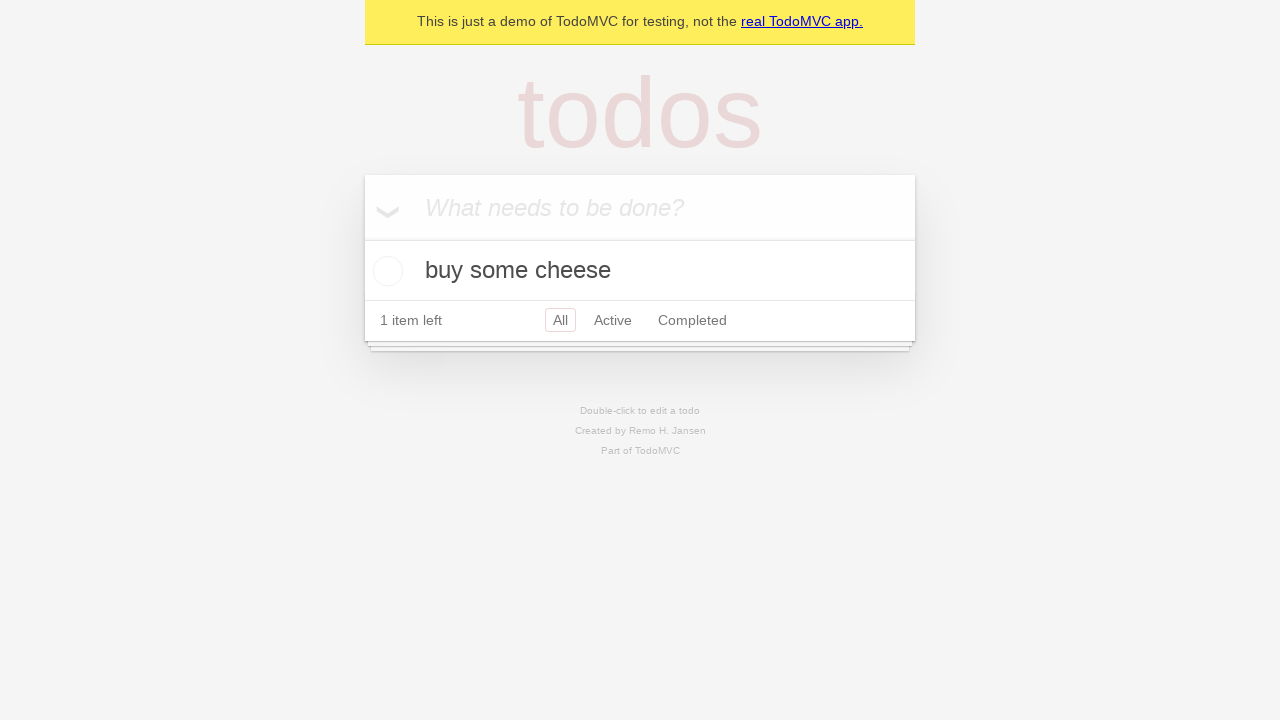

Filled todo input with 'feed the cat' on internal:attr=[placeholder="What needs to be done?"i]
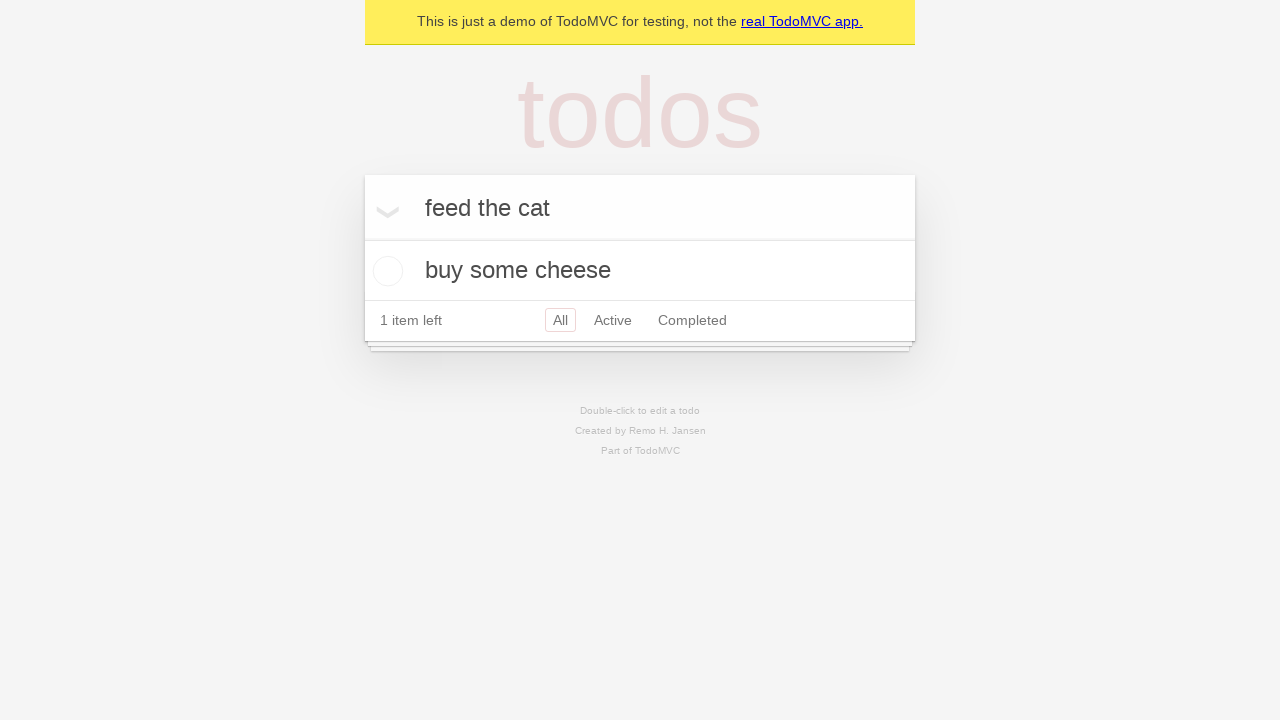

Pressed Enter to add second todo on internal:attr=[placeholder="What needs to be done?"i]
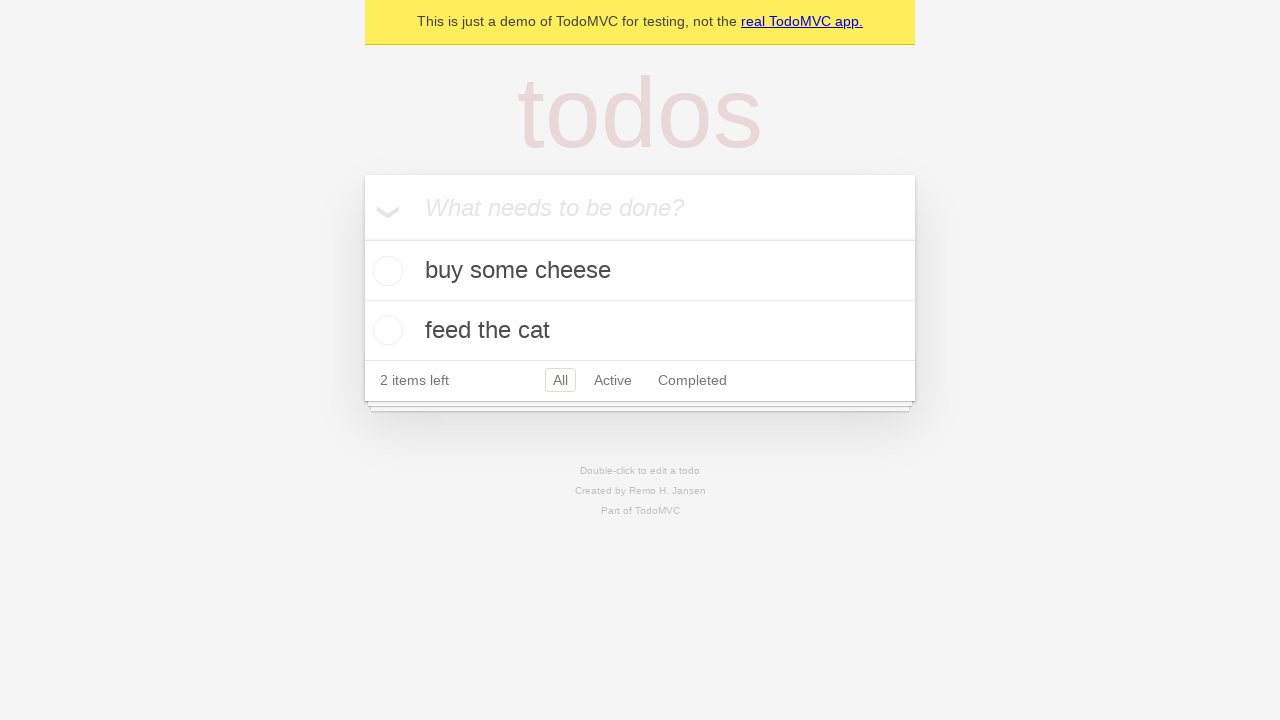

Filled todo input with 'book a doctors appointment' on internal:attr=[placeholder="What needs to be done?"i]
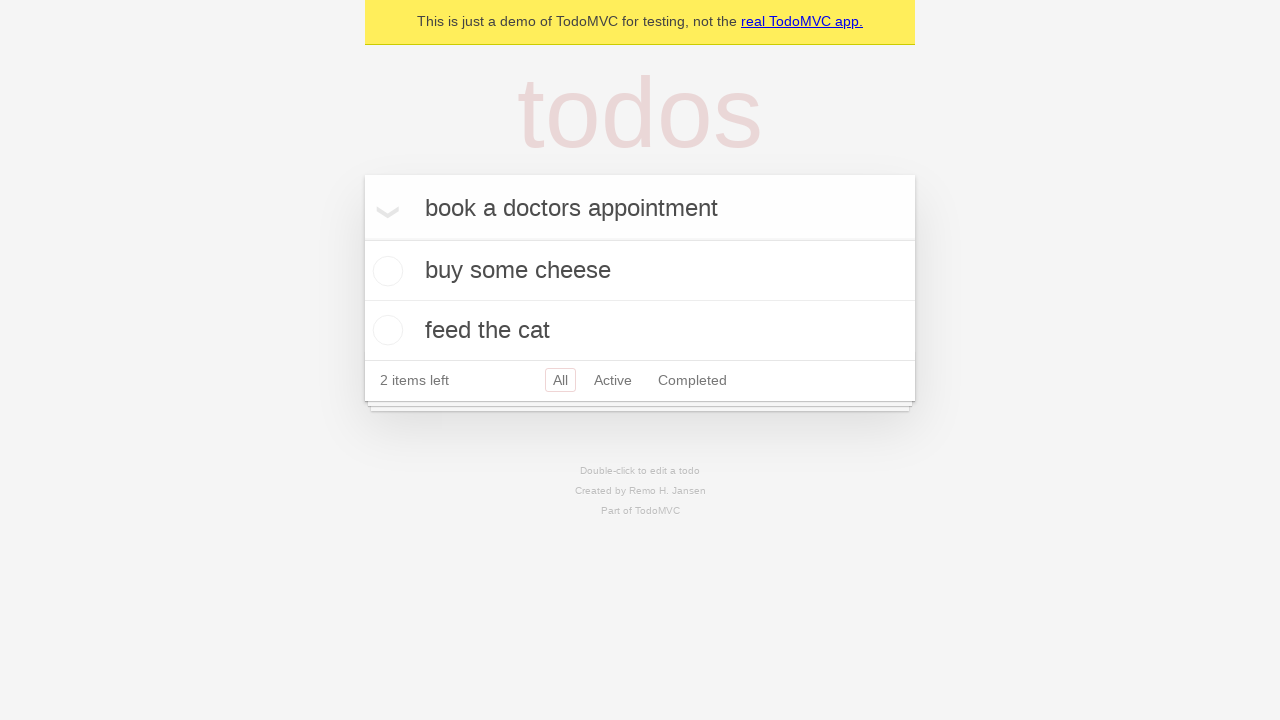

Pressed Enter to add third todo on internal:attr=[placeholder="What needs to be done?"i]
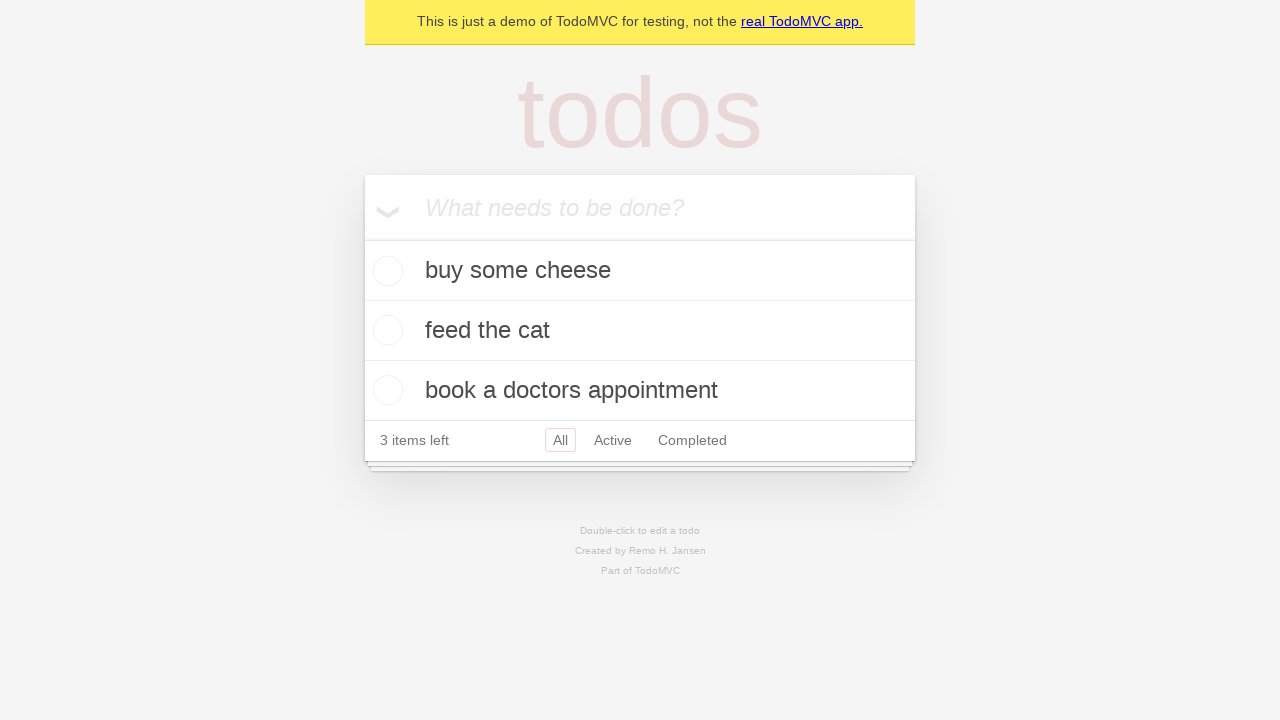

Clicked 'Mark all as complete' checkbox to check all todos at (362, 238) on internal:label="Mark all as complete"i
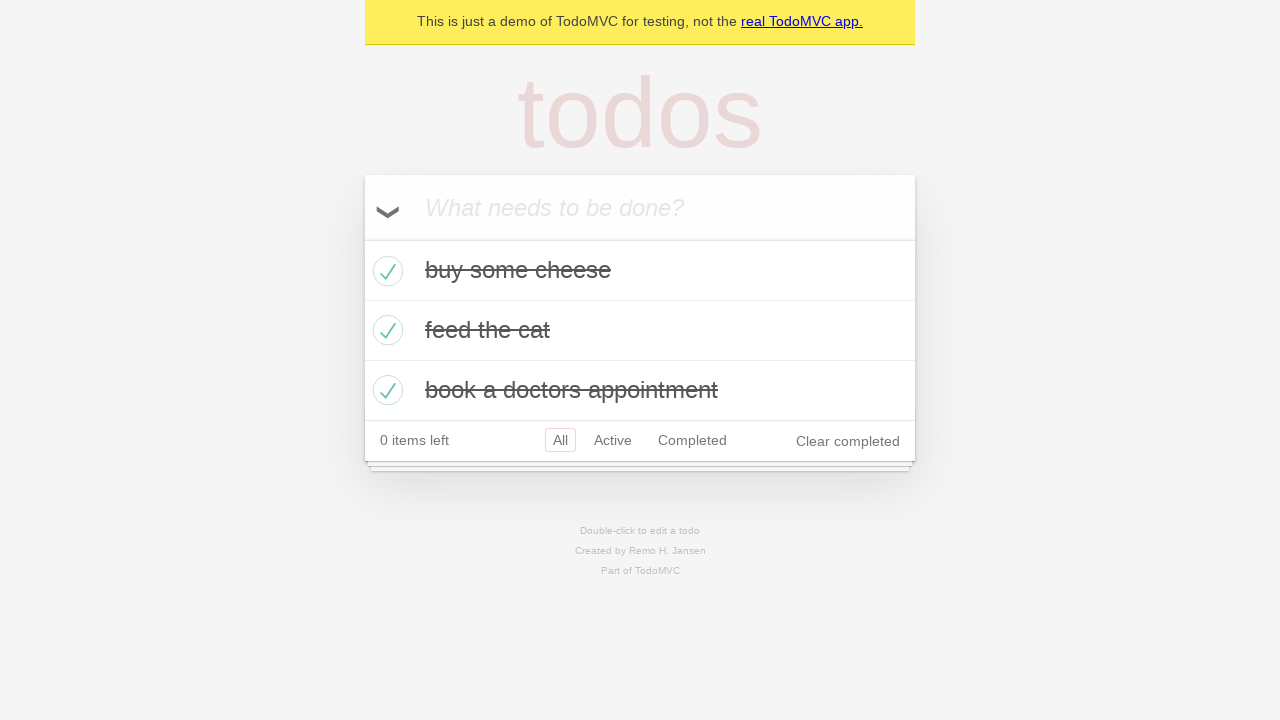

Clicked 'Mark all as complete' checkbox to uncheck all todos at (362, 238) on internal:label="Mark all as complete"i
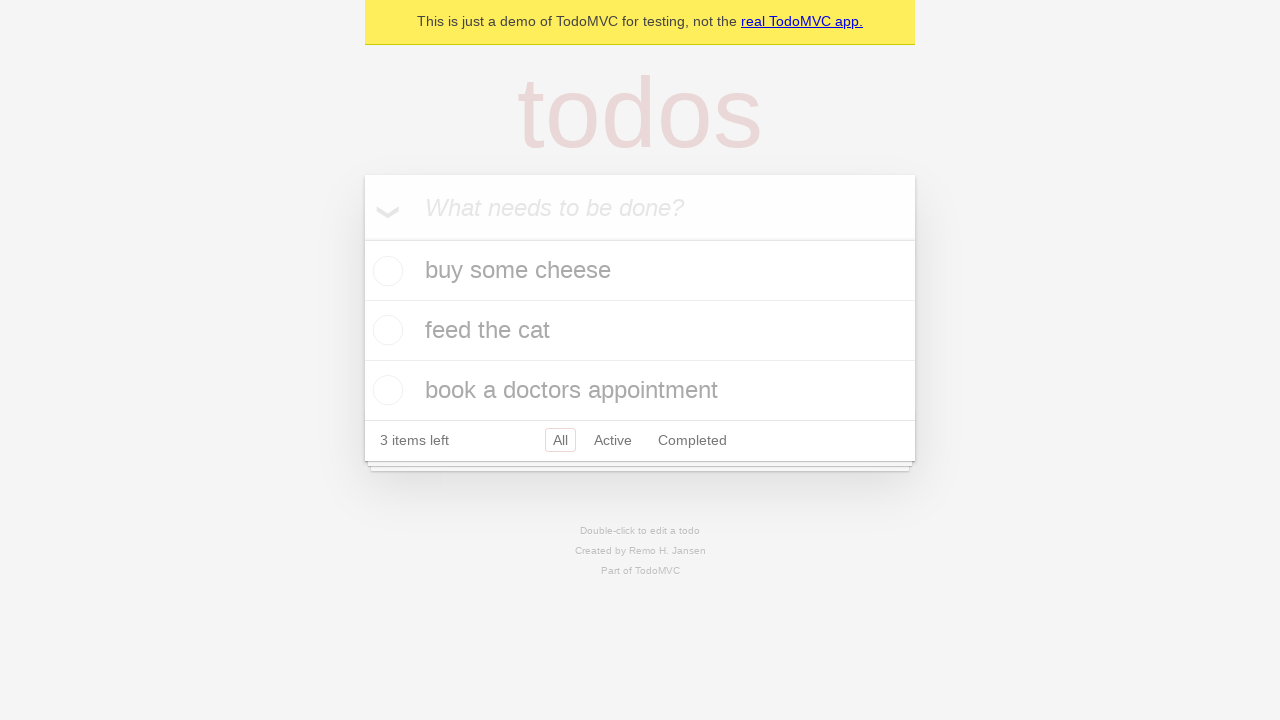

Waited for todo items to be displayed after unchecking all
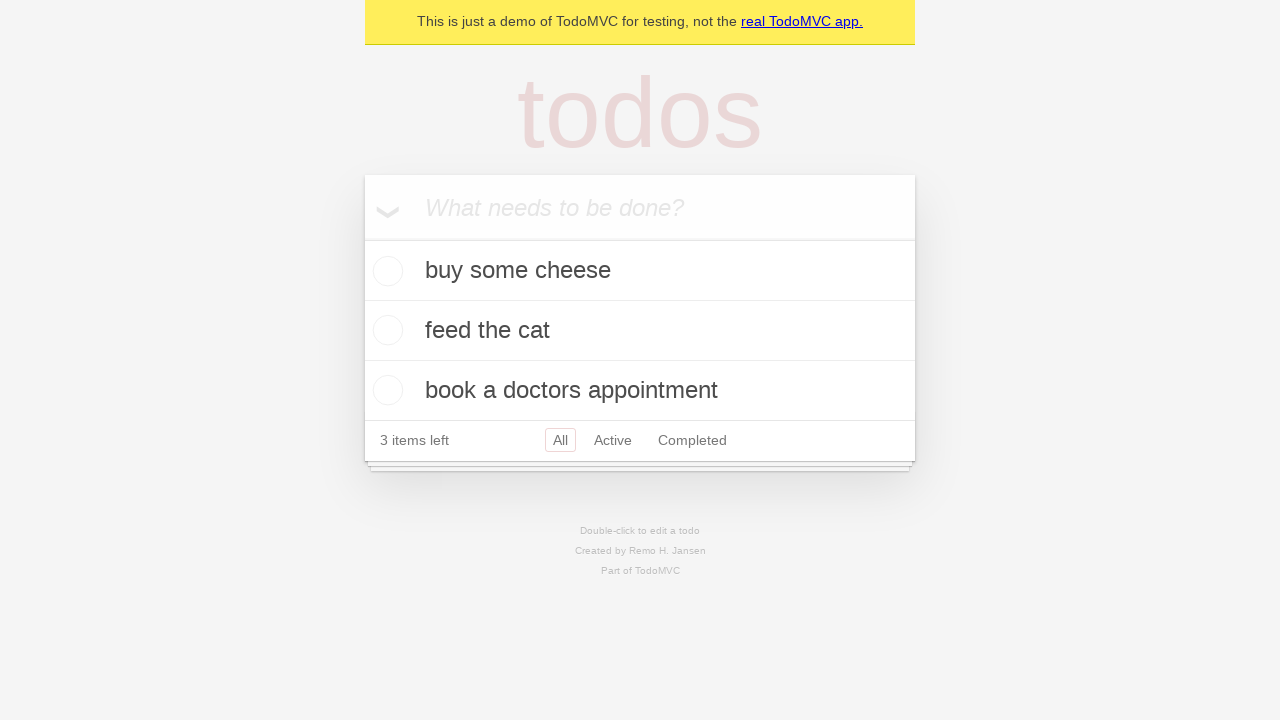

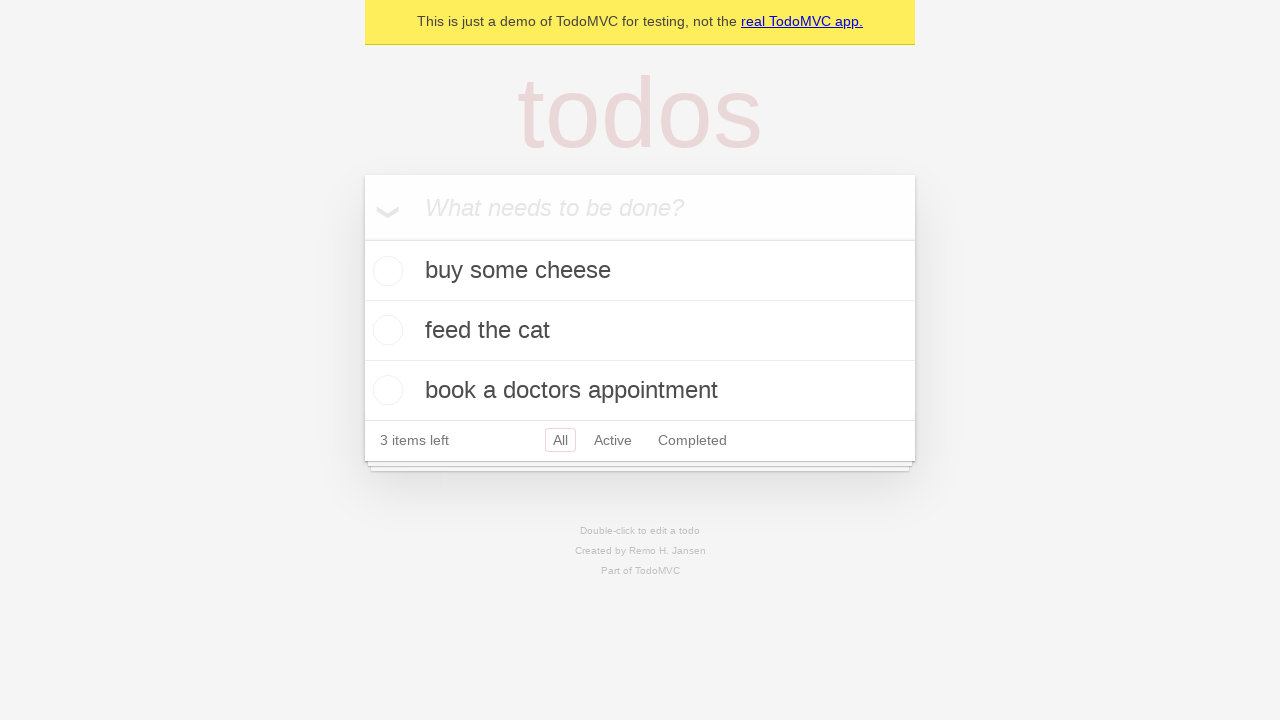